Opens Apple link in a new tab using Ctrl+Click and switches to the new window to get its title

Starting URL: https://testautomationpractice.blogspot.com/

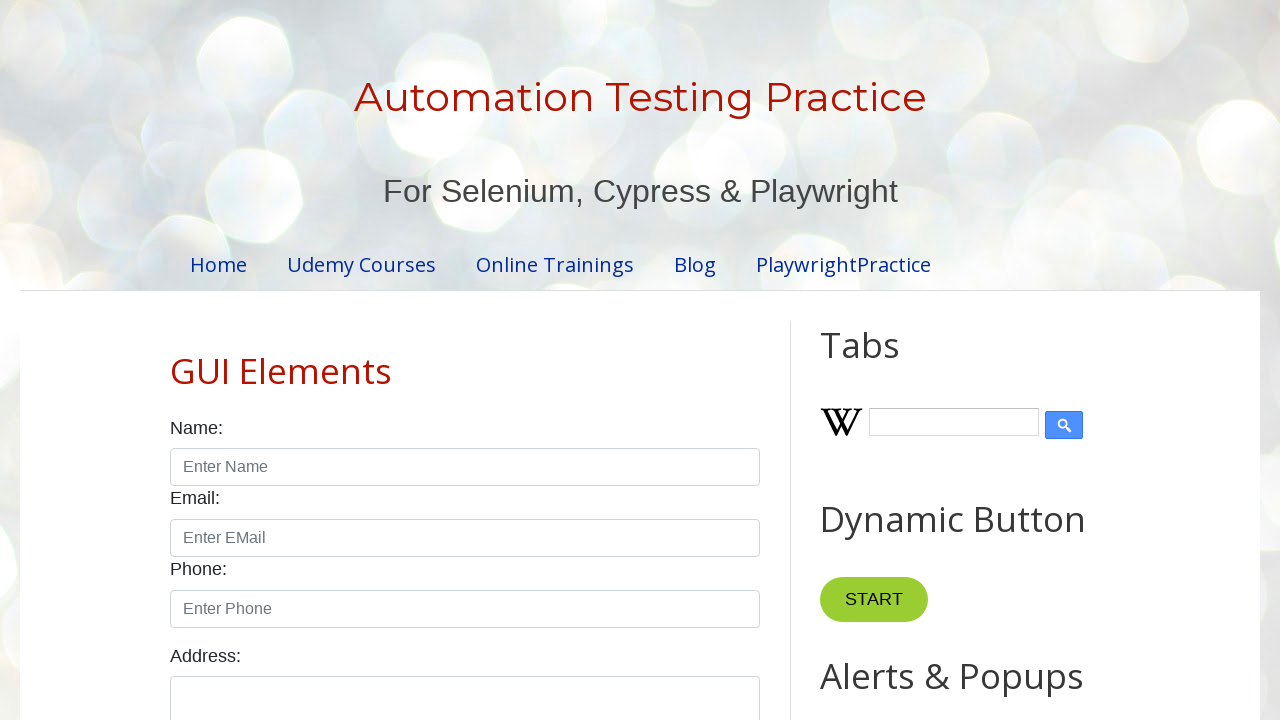

Located Apple link and scrolled it into view
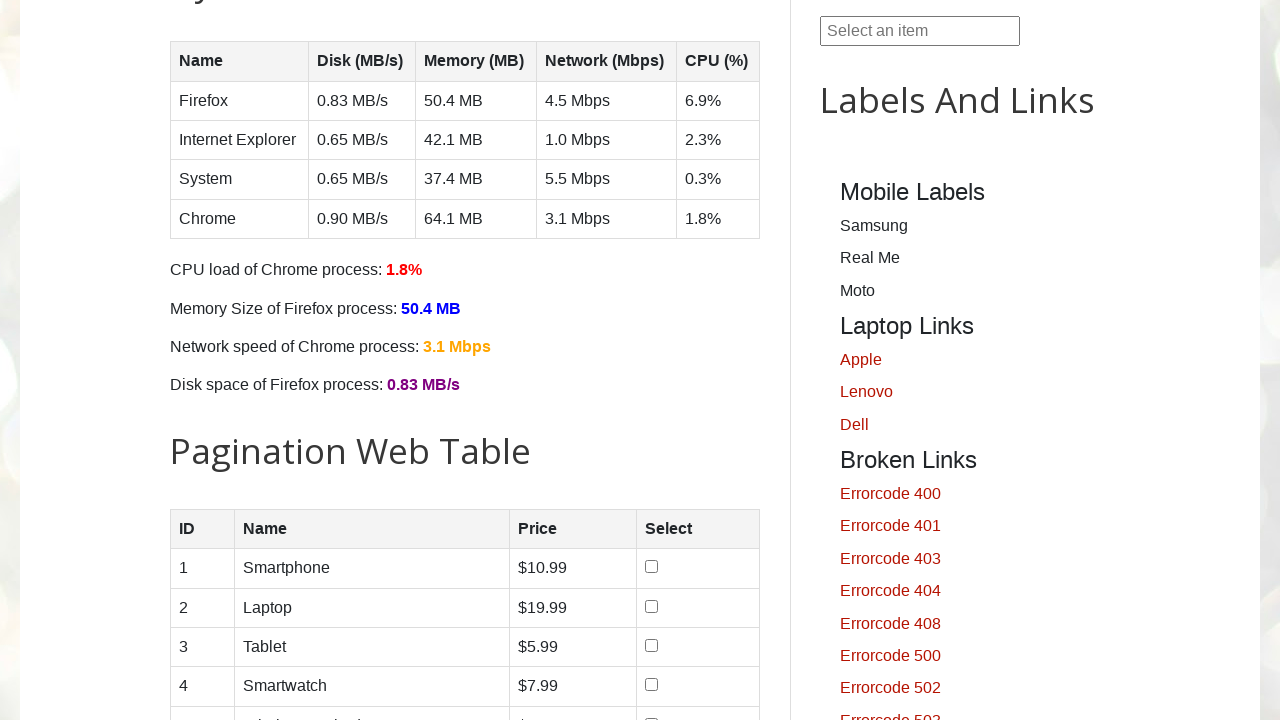

Opened Apple link in new tab using Ctrl+Click at (965, 360) on a:text('Apple')
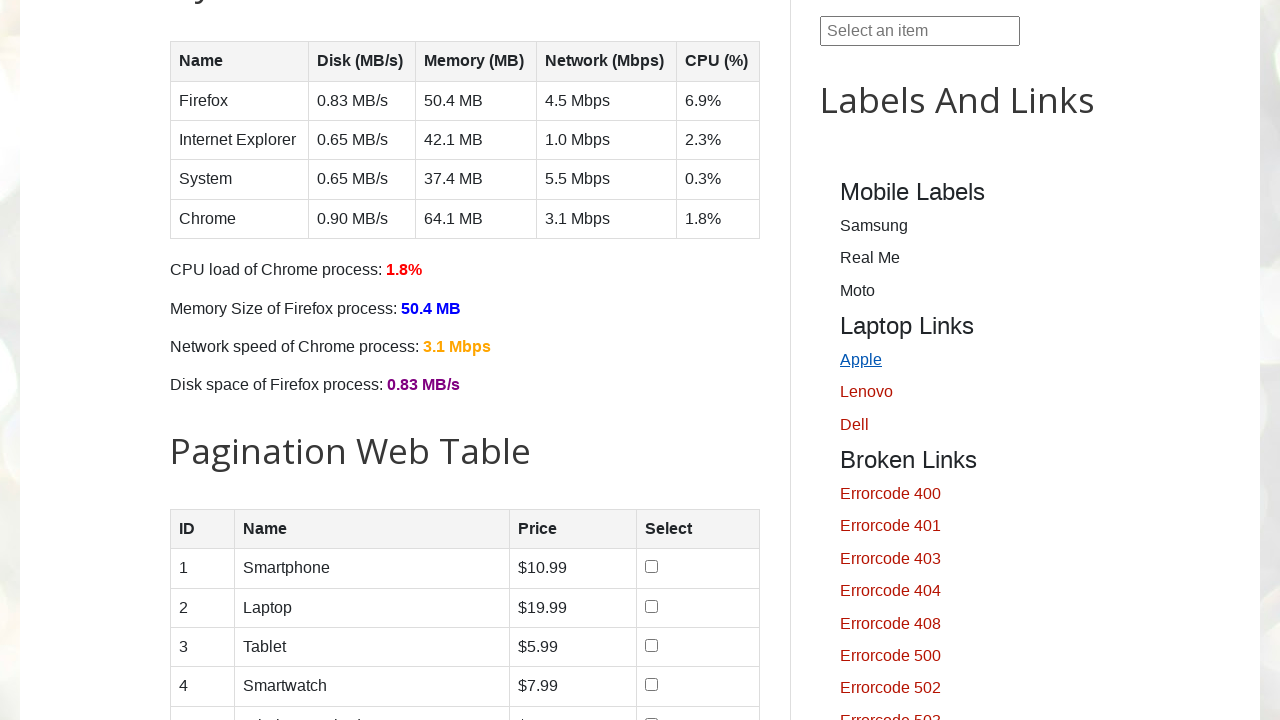

New page loaded completely
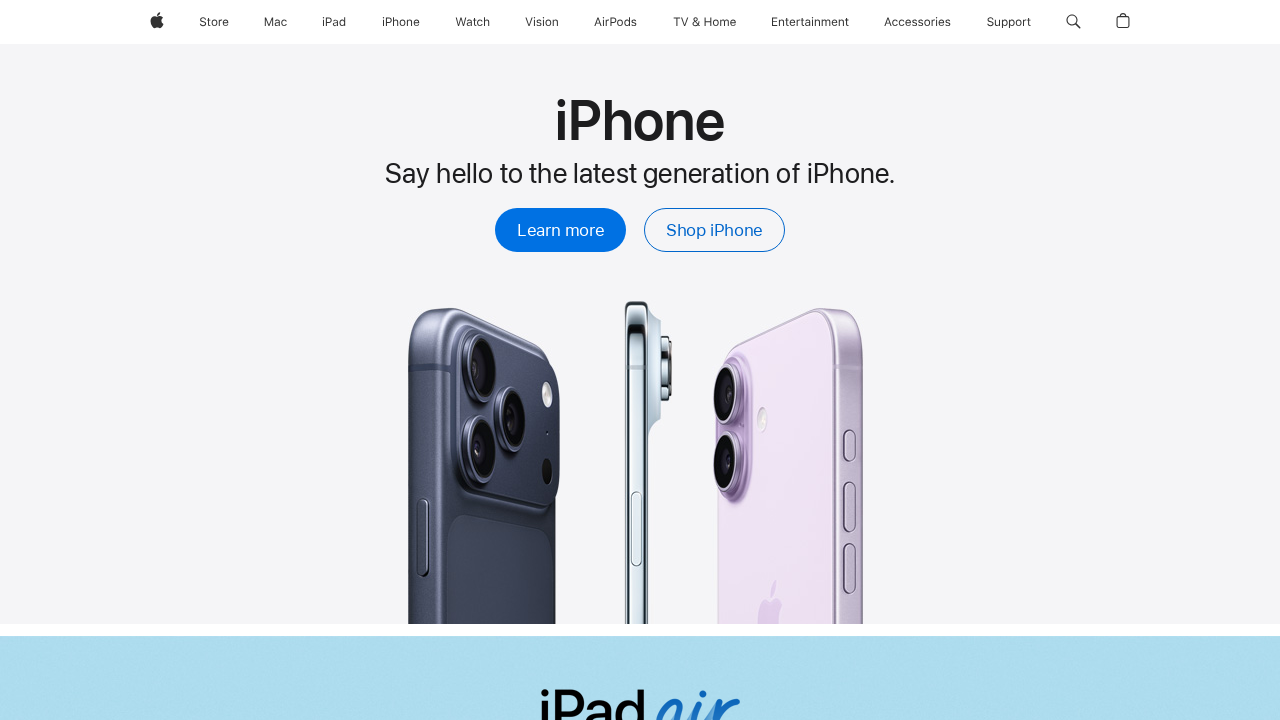

Retrieved Apple page title: Apple
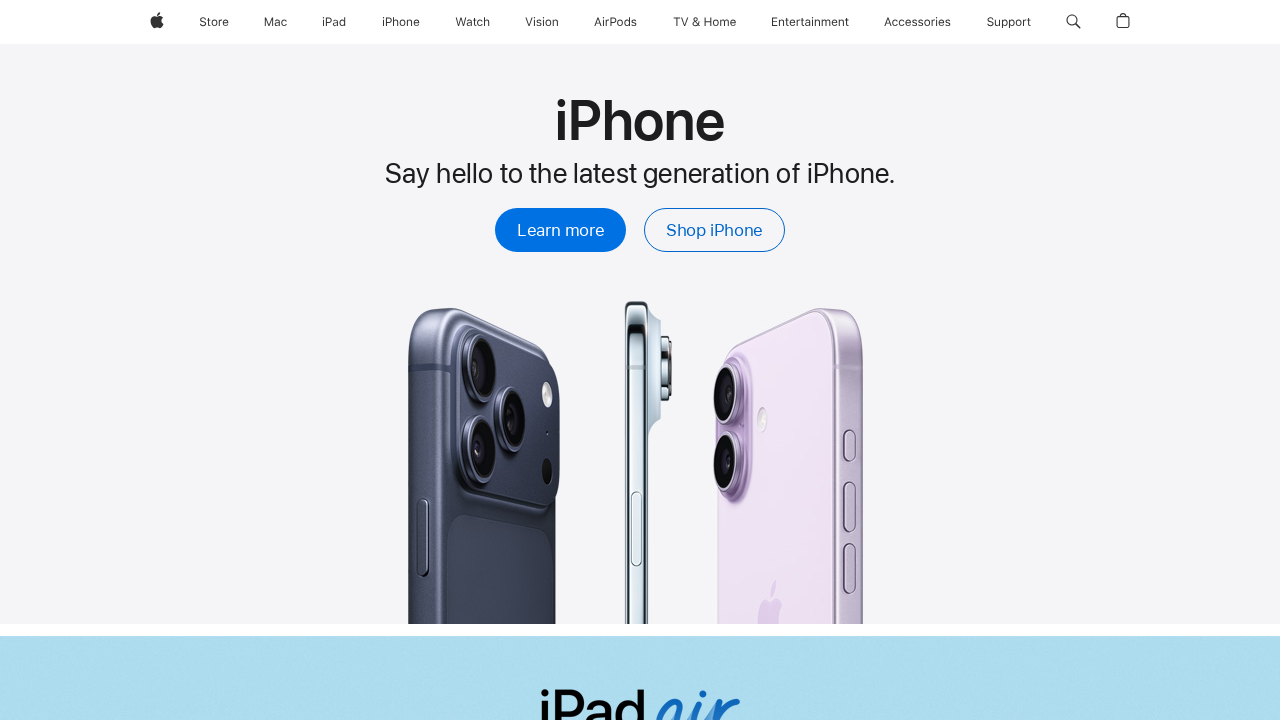

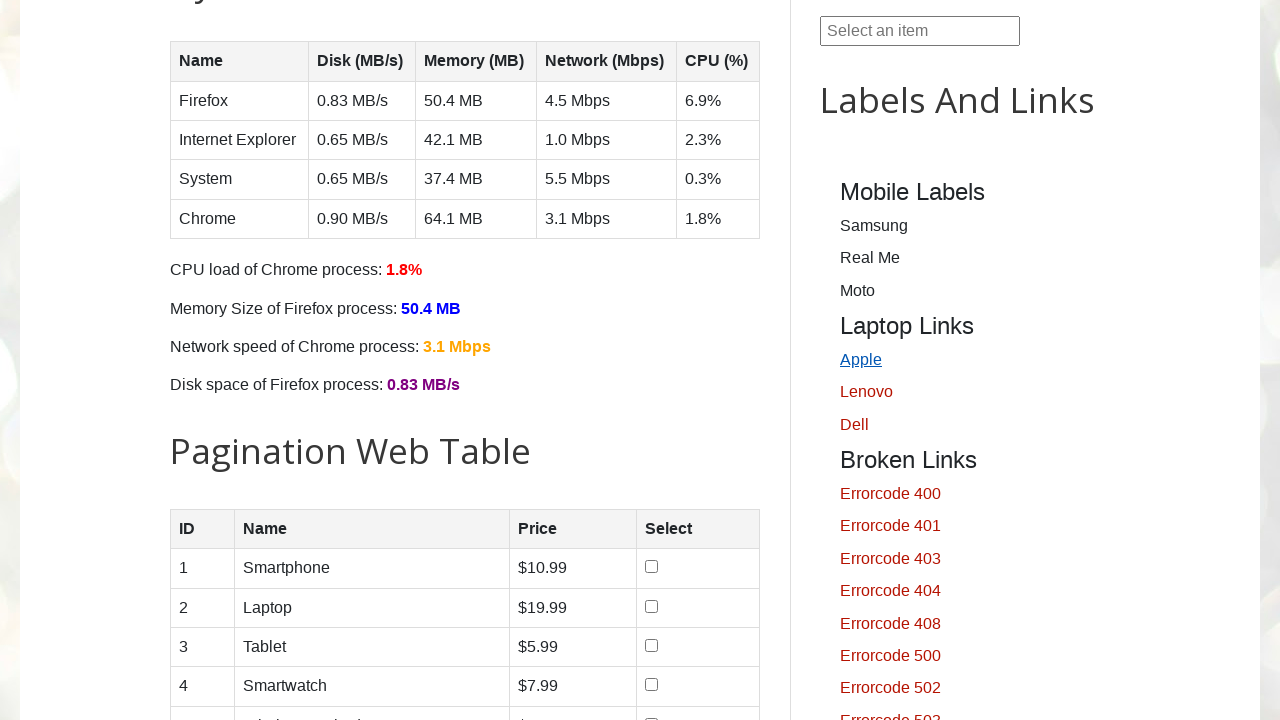